Submits the contact form and verifies success message

Starting URL: https://ultimateqa.com/complicated-page/

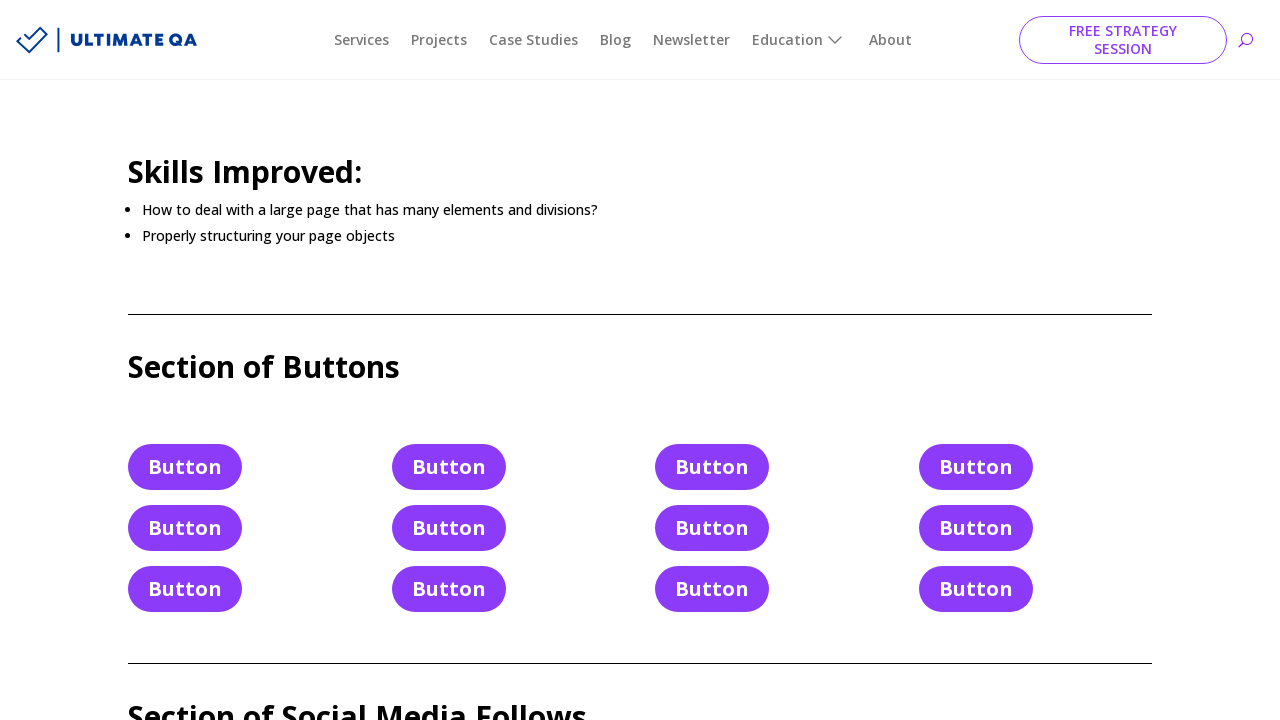

Clicked submit button on contact form at (831, 361) on xpath=//button[@class='et_pb_contact_submit et_pb_button']
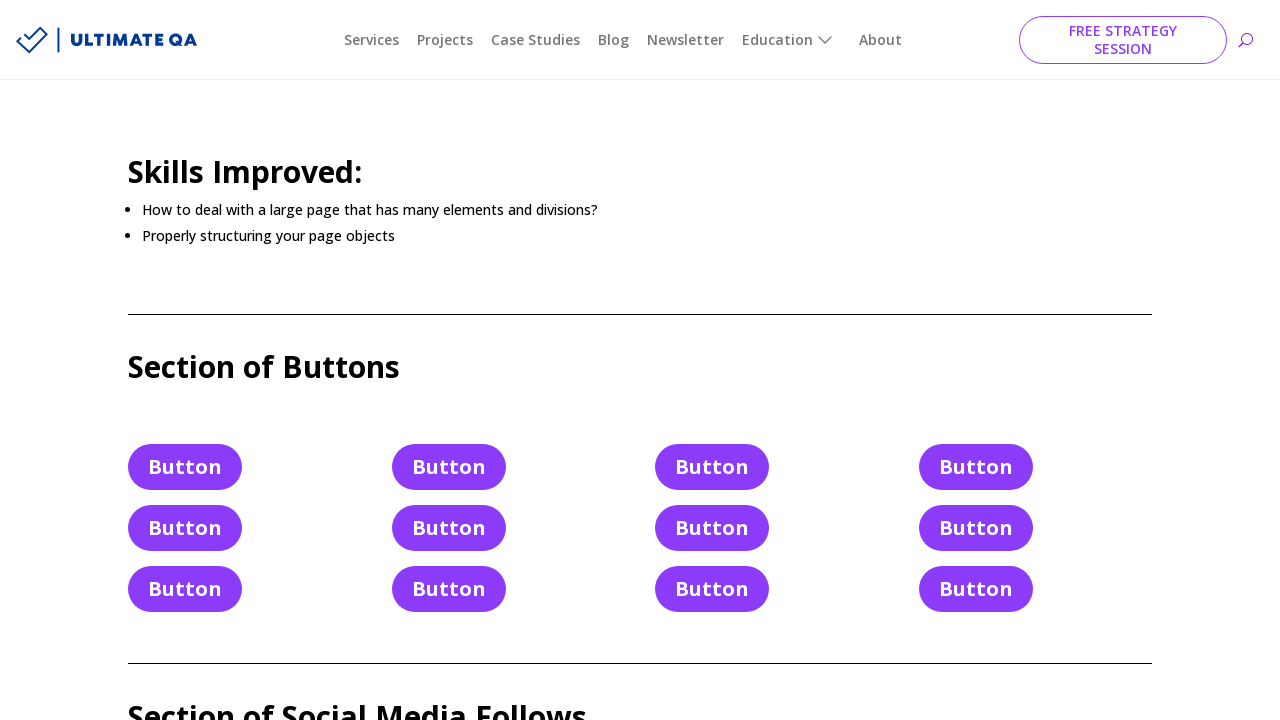

Success message appeared after form submission
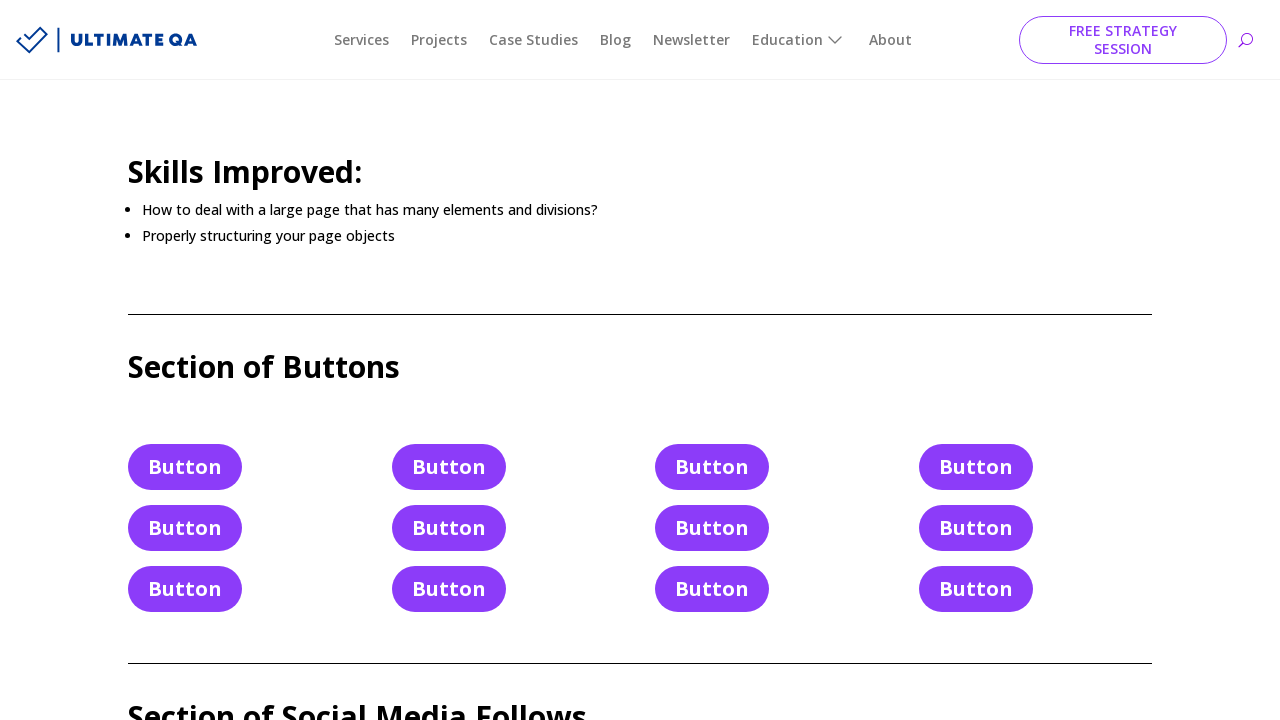

Retrieved success message: Make sure you fill in all required fields.
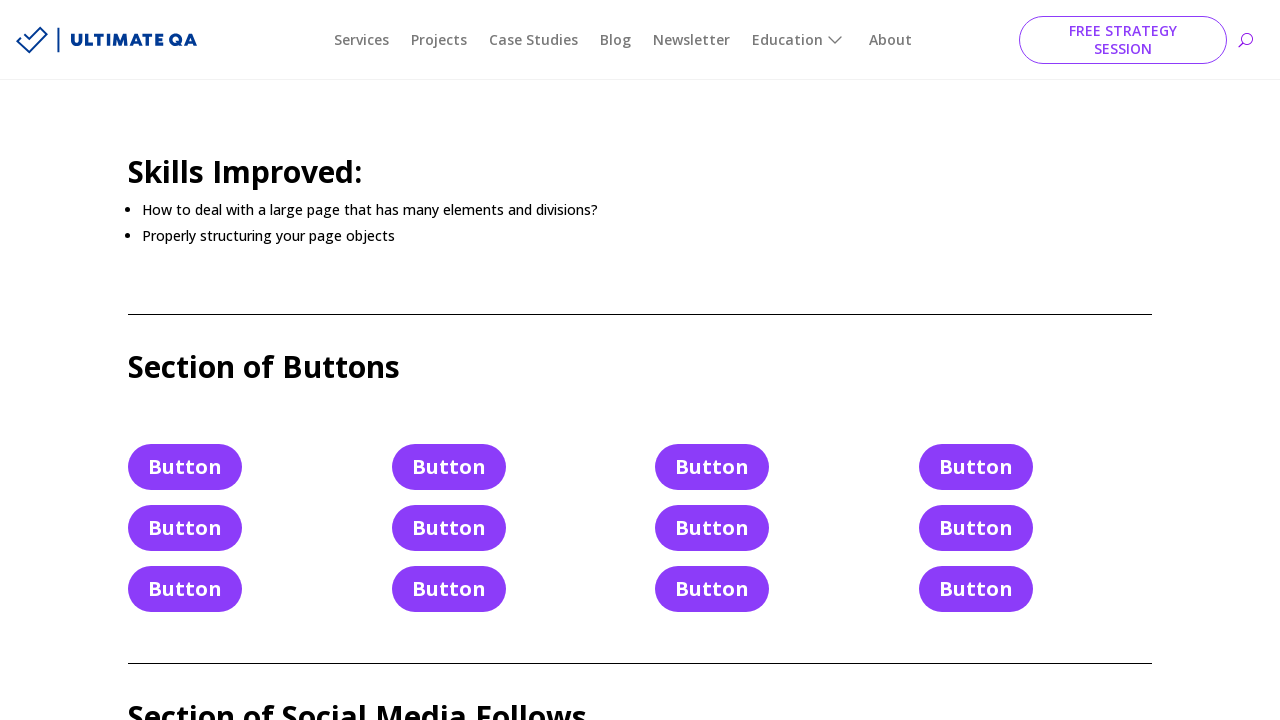

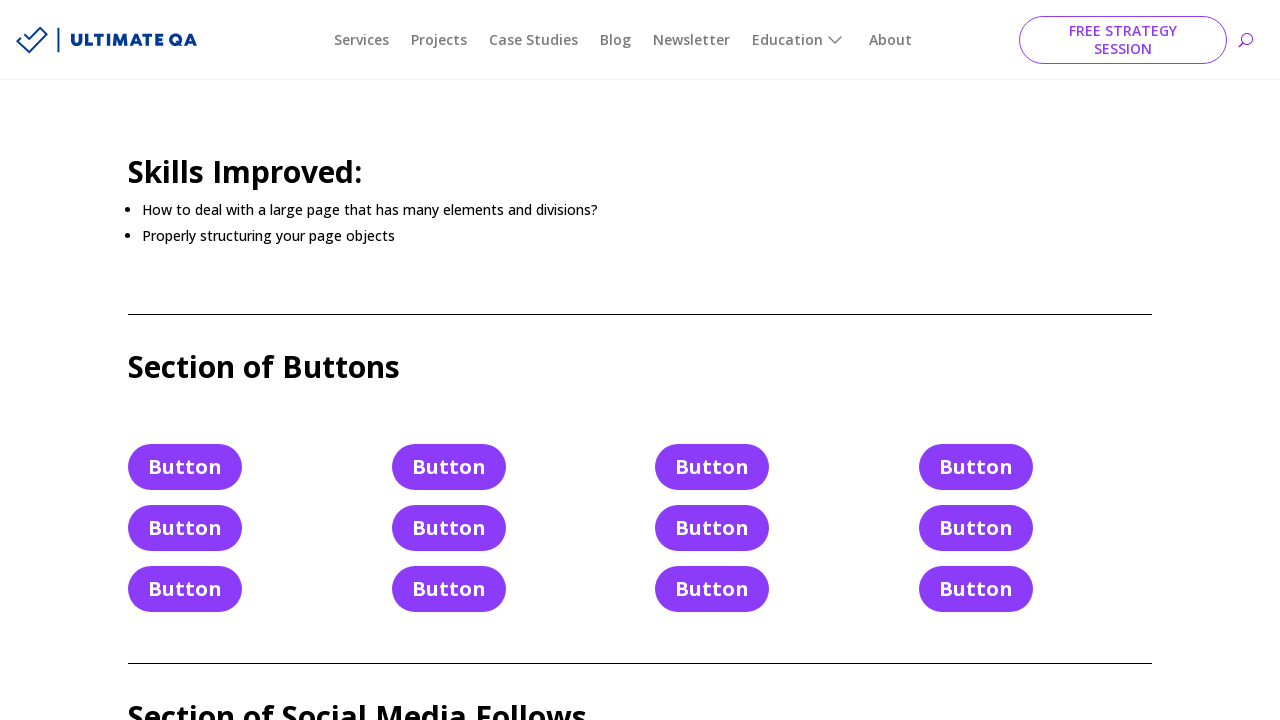